Tests name validation on the signup page by entering a name and verifying validation works correctly

Starting URL: https://devfn.vercel.app/signup

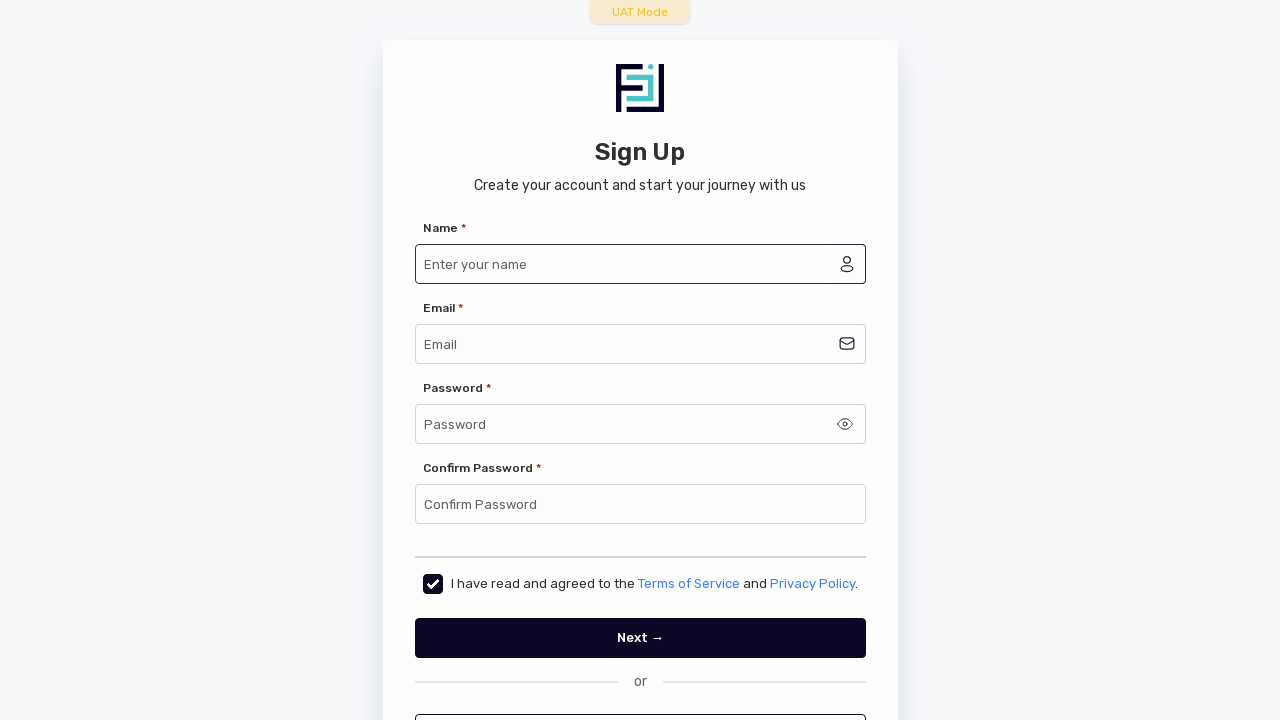

Filled name field with 'aman' on [id="name"]
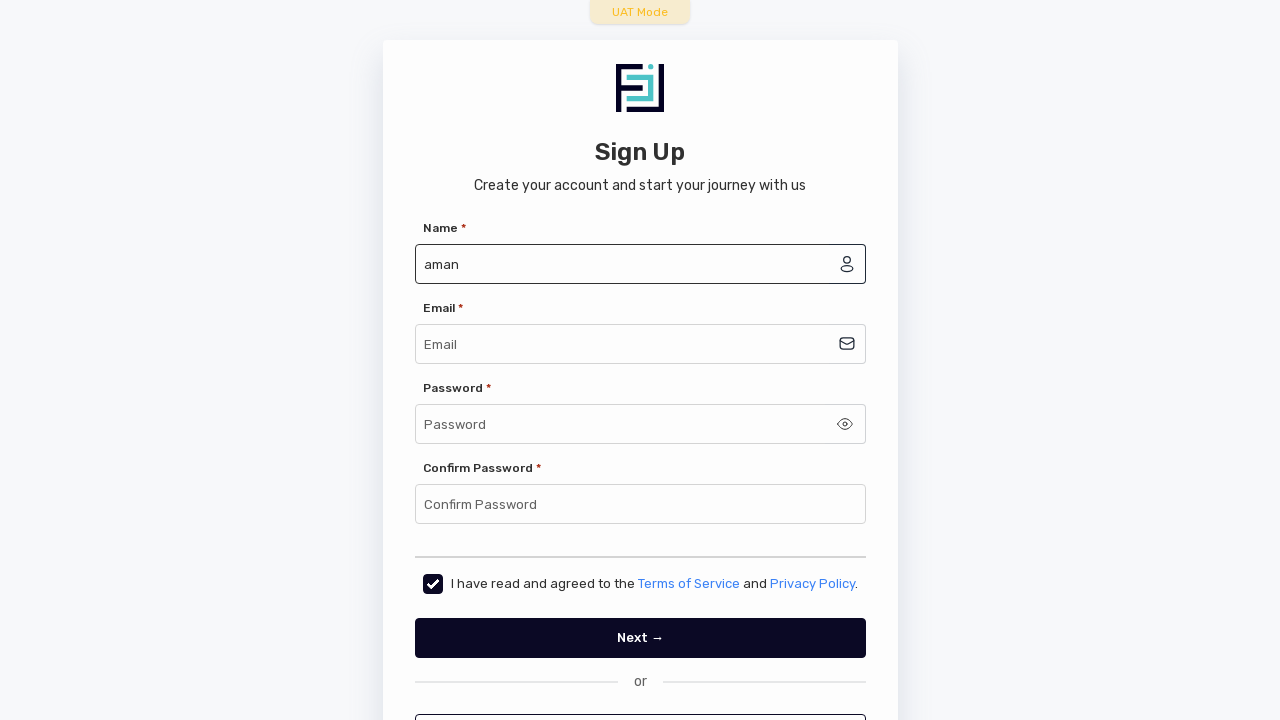

Clicked Next button to proceed with name validation at (640, 638) on internal:role=button[name="Next →"i]
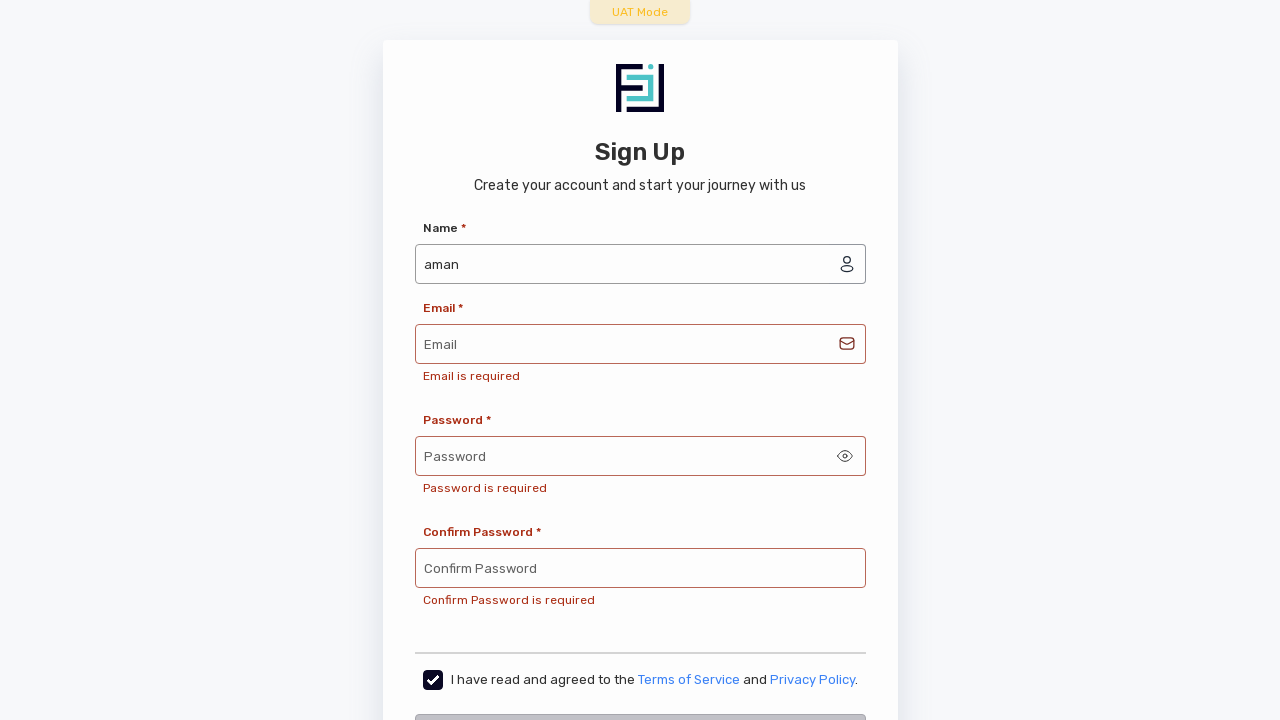

Waited 500ms for page to process validation
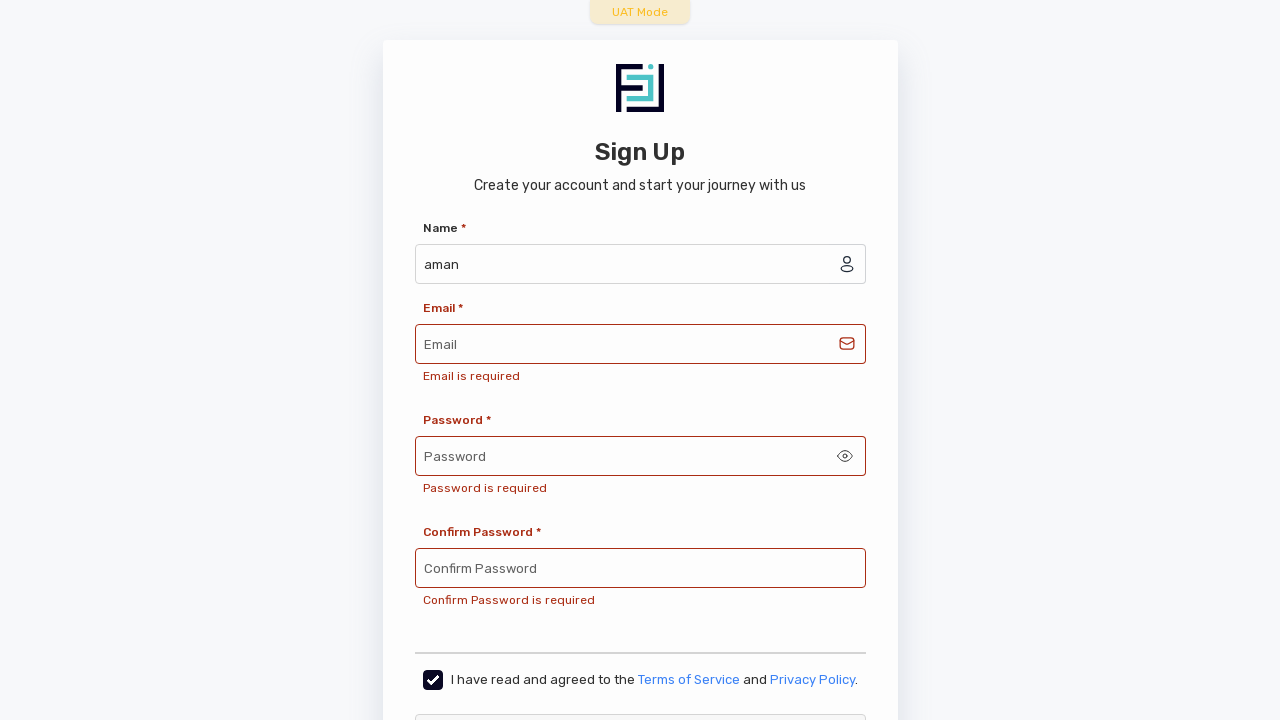

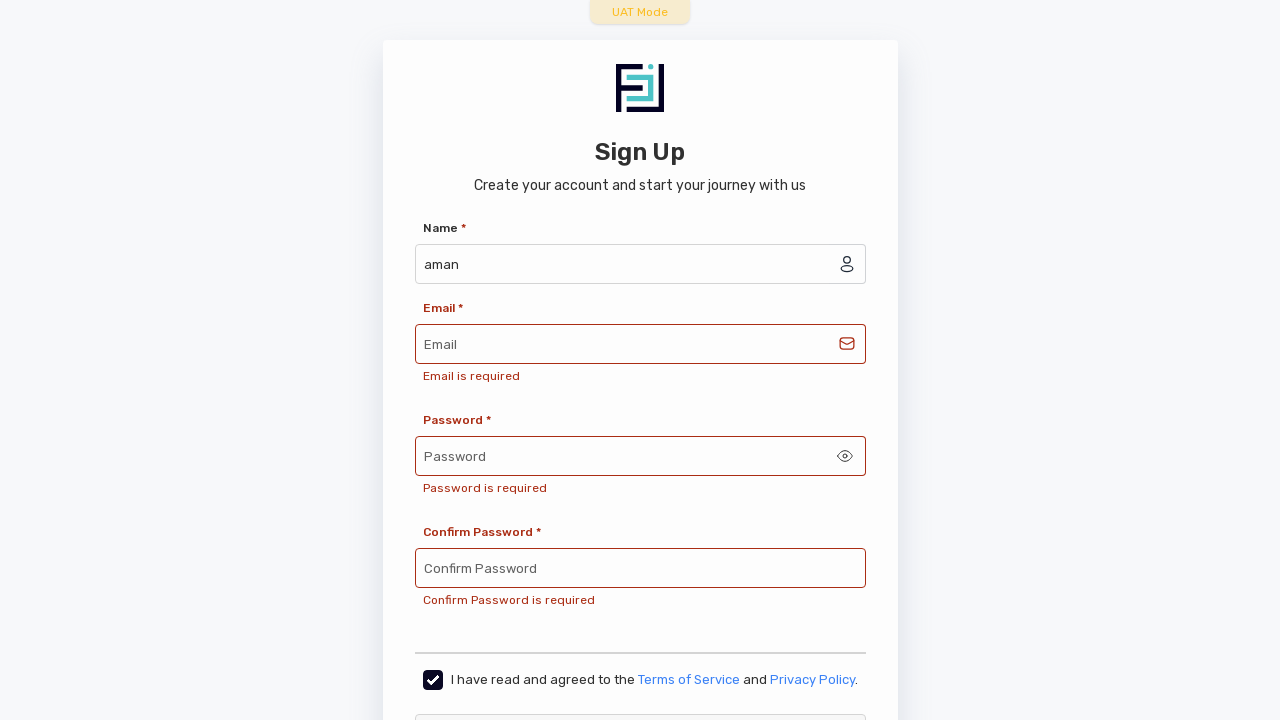